Tests the hidden layers functionality by clicking a green button and verifying that a second click is blocked by an overlay

Starting URL: http://uitestingplayground.com/hiddenlayers

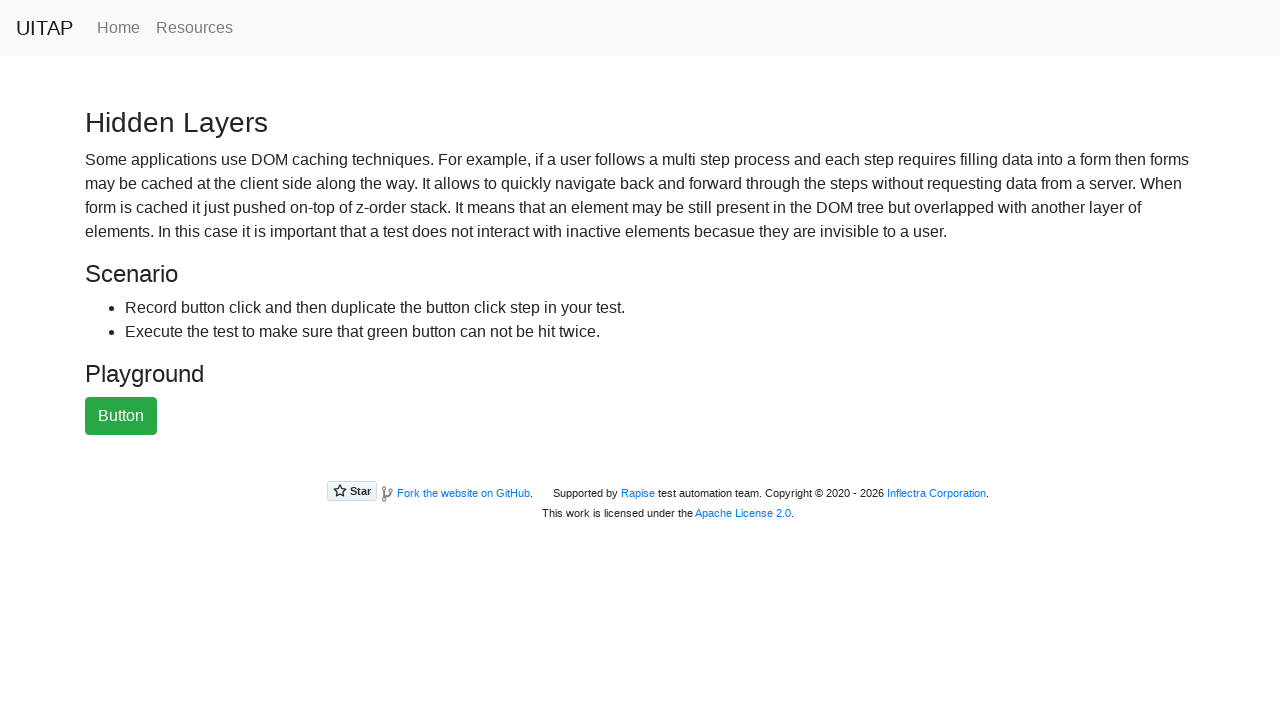

Clicked green button for the first time at (121, 416) on #greenButton
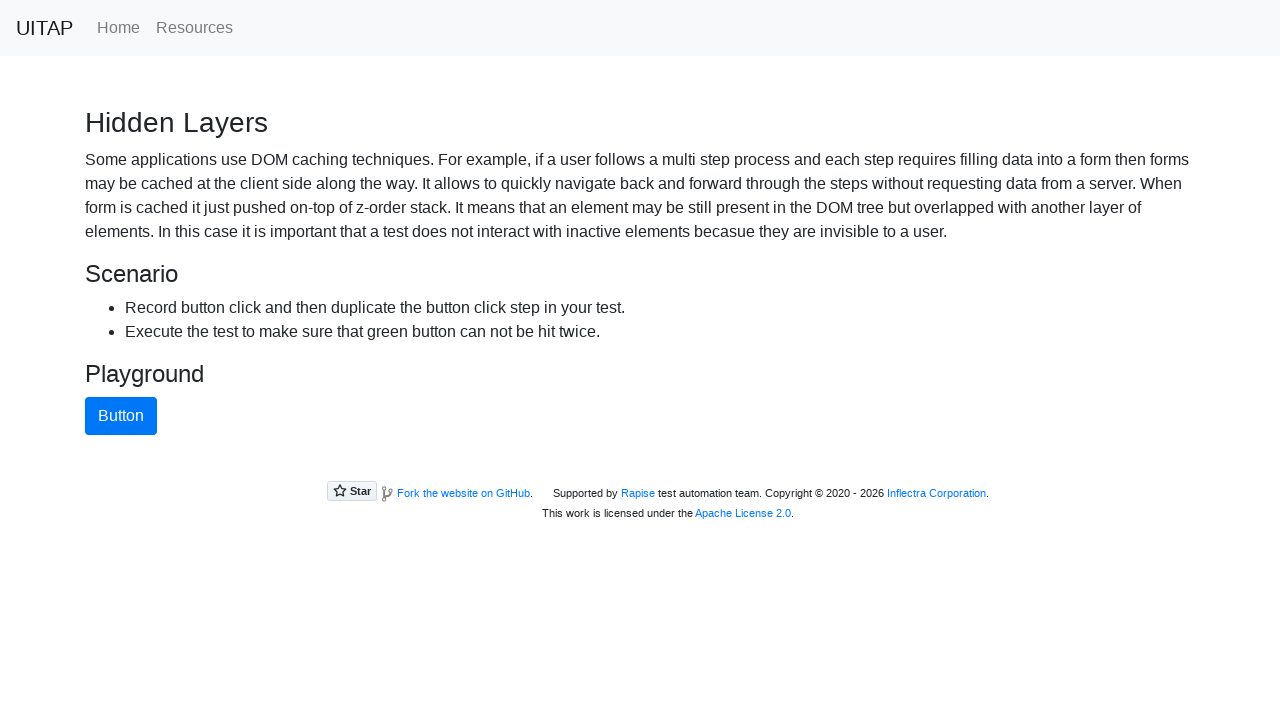

Waited 500ms for overlay to appear
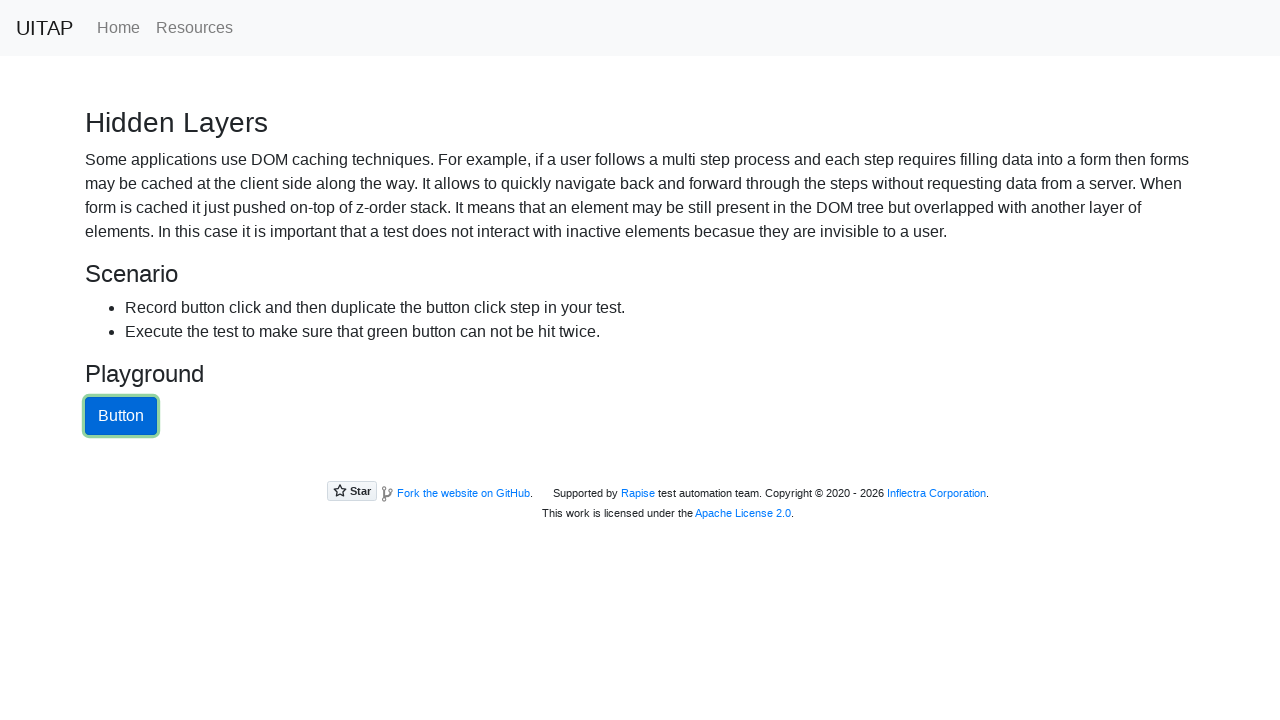

Second click on green button was blocked by overlay as expected at (121, 416) on #greenButton
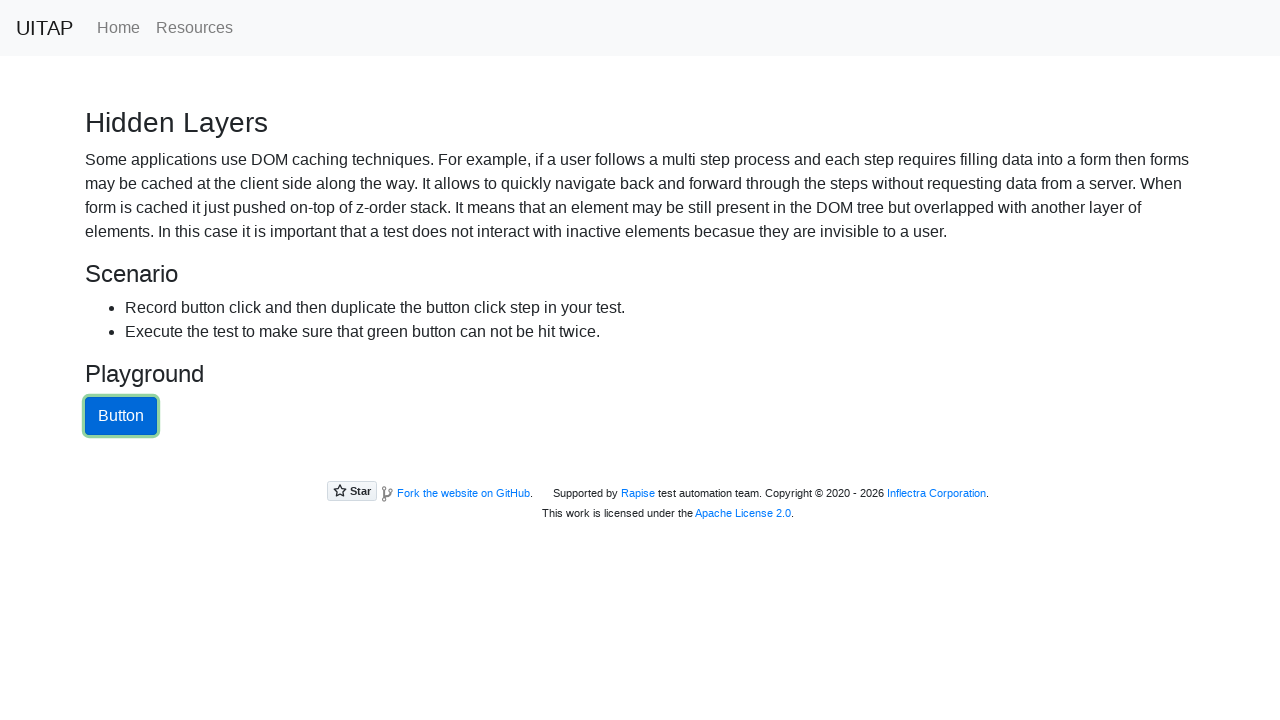

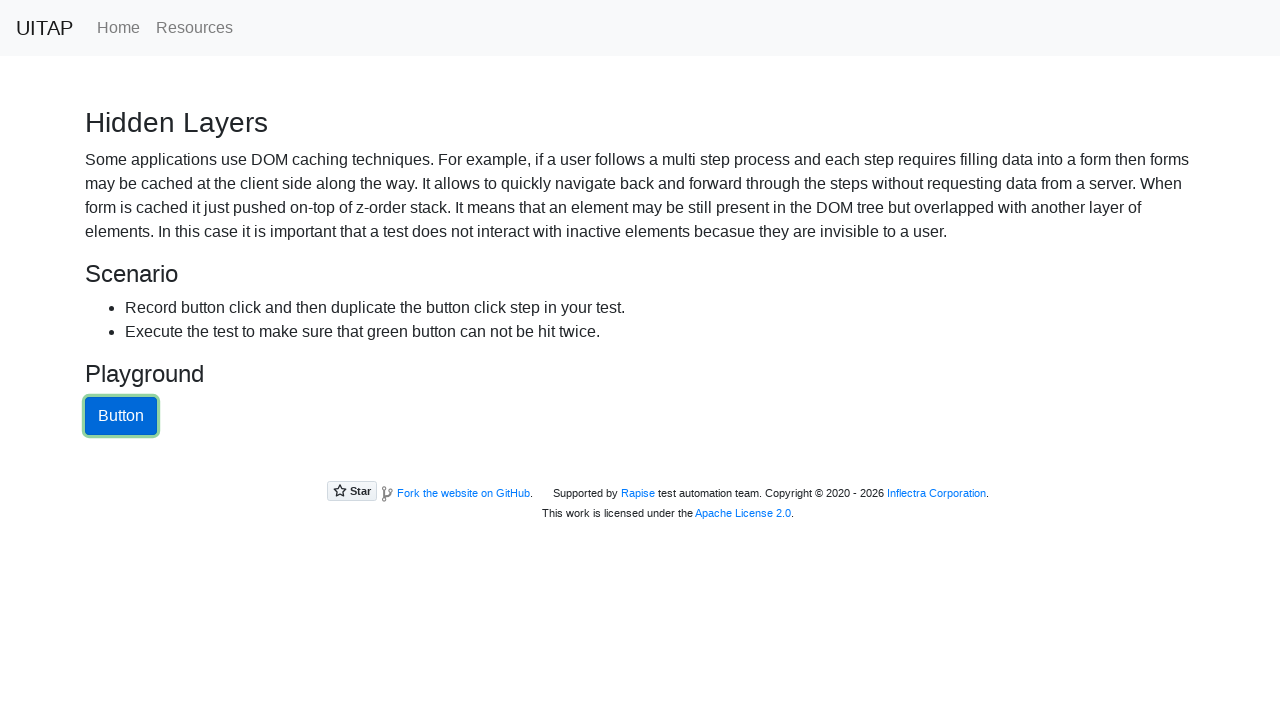